Navigates to the Selenium website and clicks on a navigation link that contains 'webdriver', 'ide', or 'grid' in its class attribute

Starting URL: https://www.selenium.dev

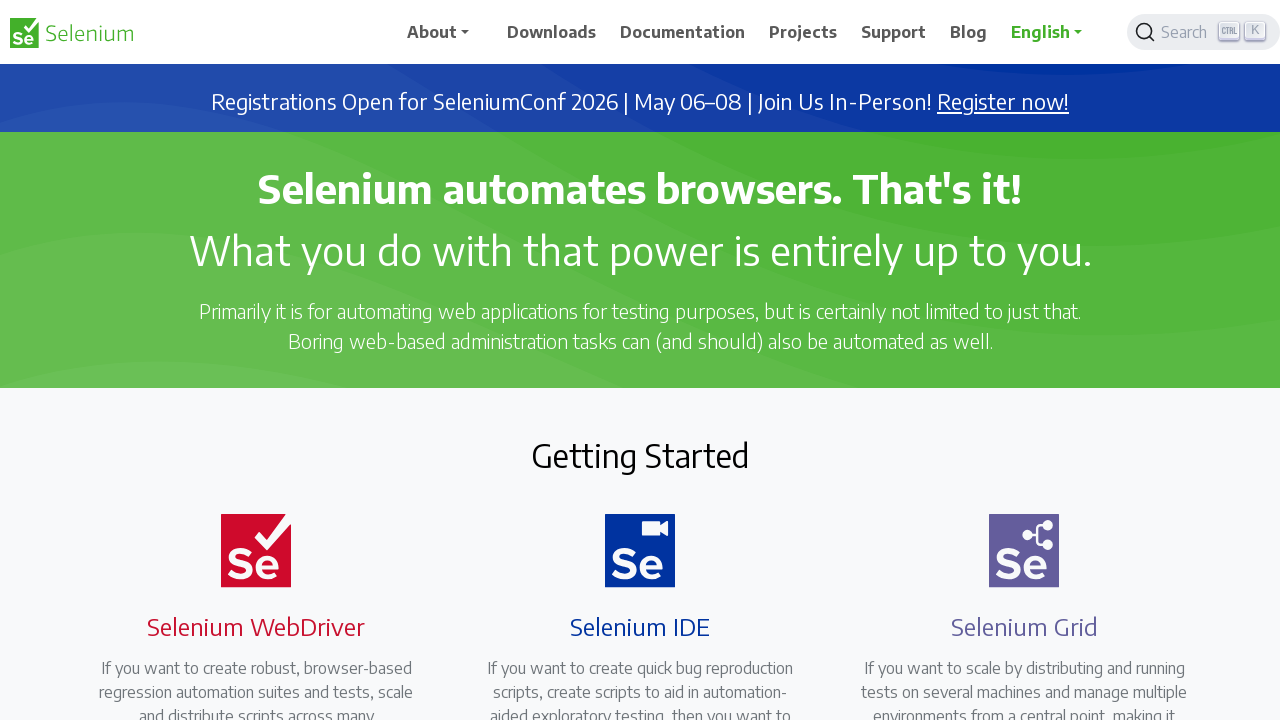

Waited for page to load (networkidle)
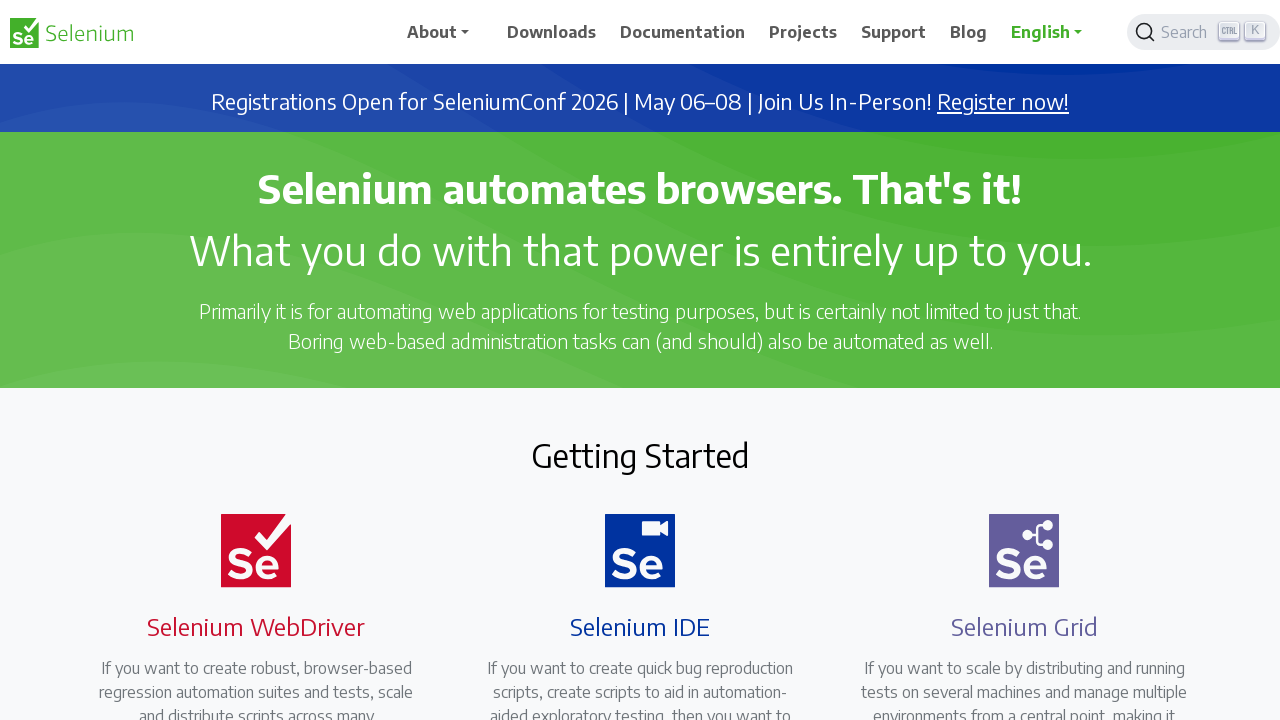

Clicked on navigation link containing 'webdriver', 'ide', or 'grid' in class attribute at (244, 360) on xpath=//a[contains(@class,'webdriver') or contains(@class,'ide') or contains(@cl
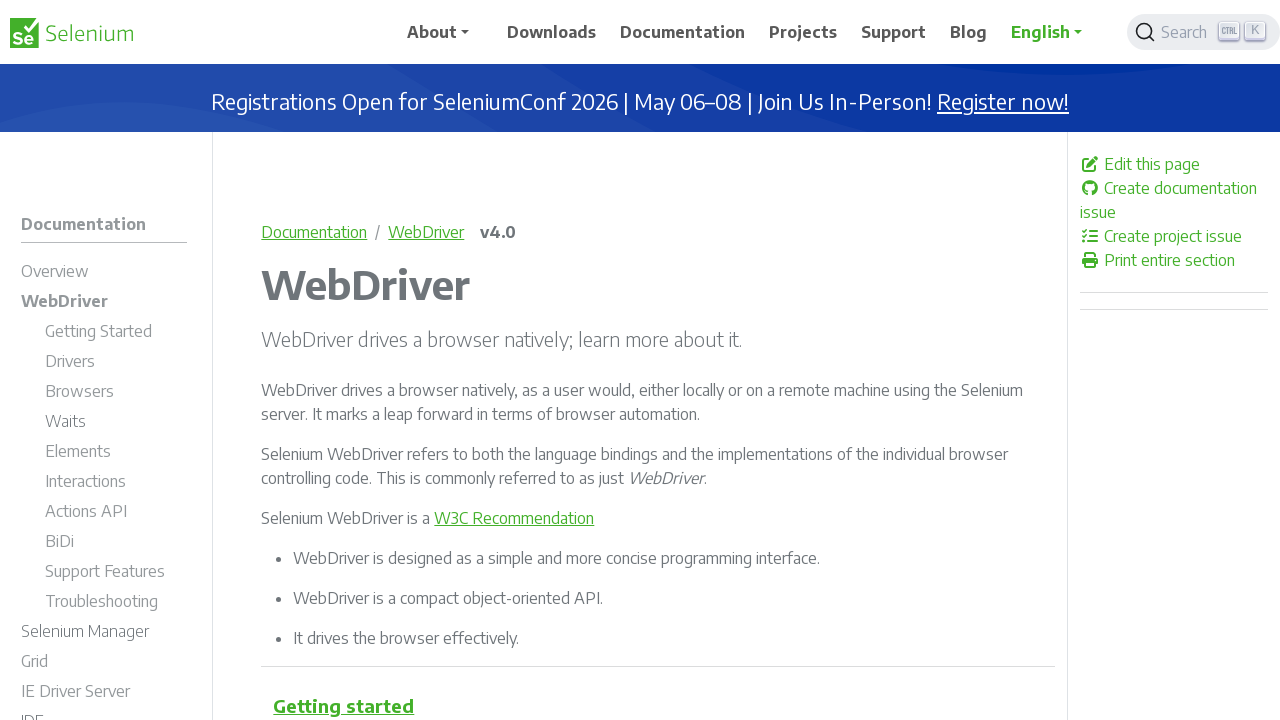

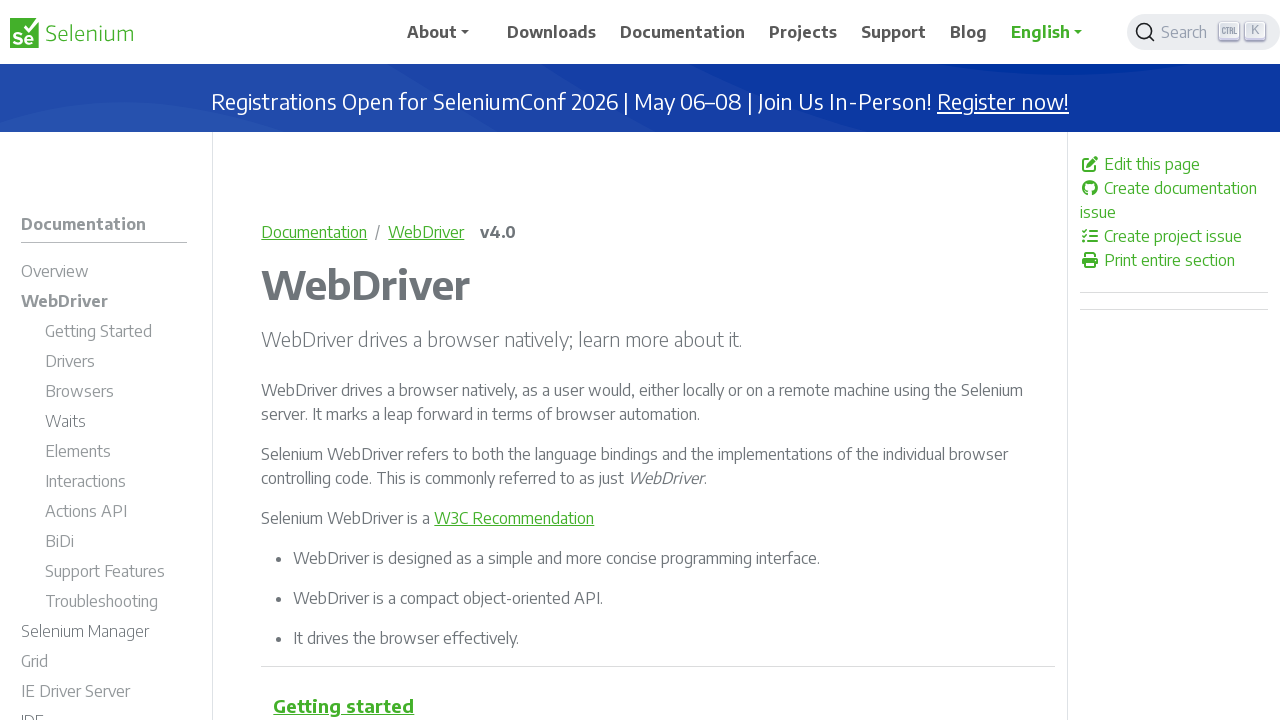